Tests a loader page by clicking a button, demonstrating implicit wait functionality for elements that may take time to become interactive

Starting URL: https://www.automationtesting.co.uk/loader.html

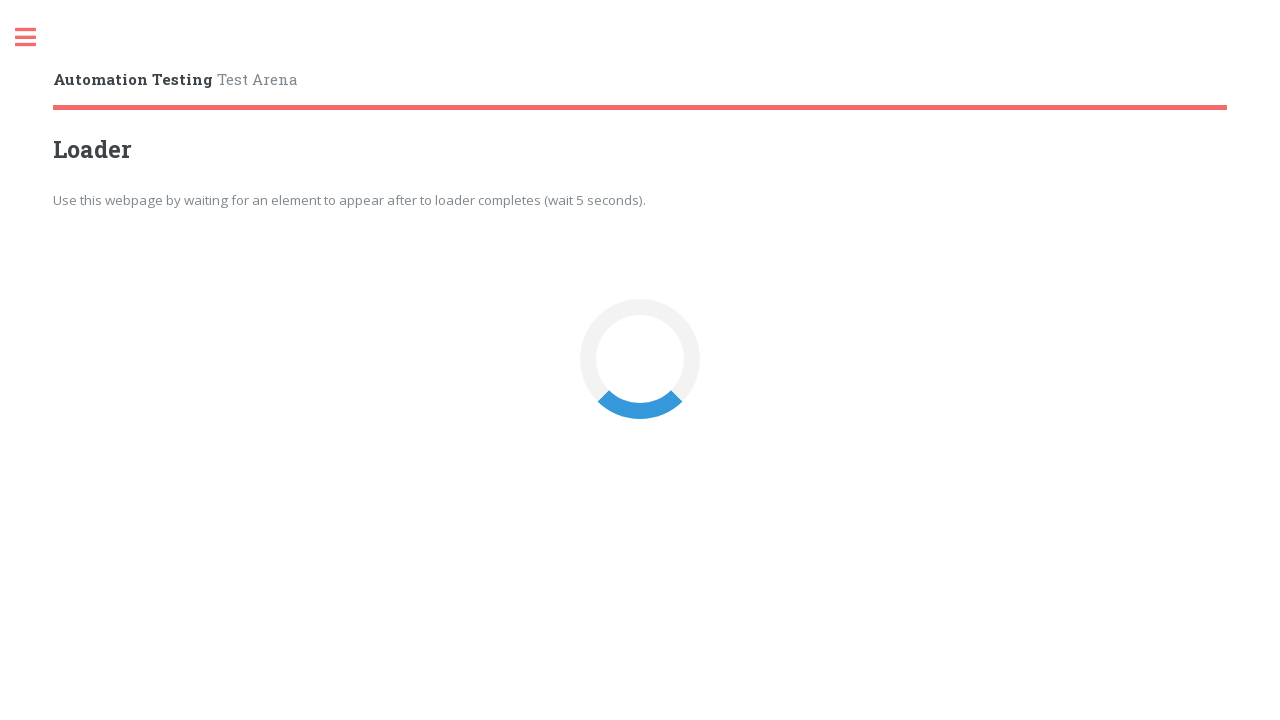

Clicked loader button to demonstrate implicit wait functionality at (640, 360) on button#loaderBtn
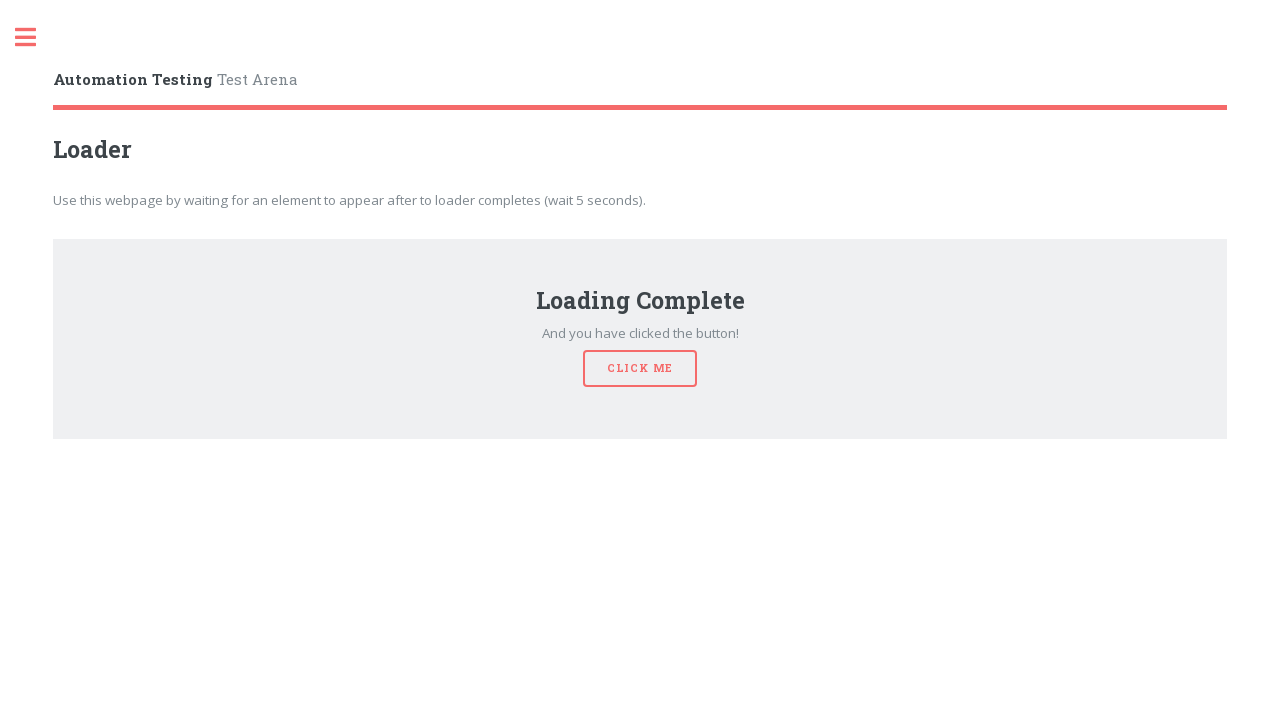

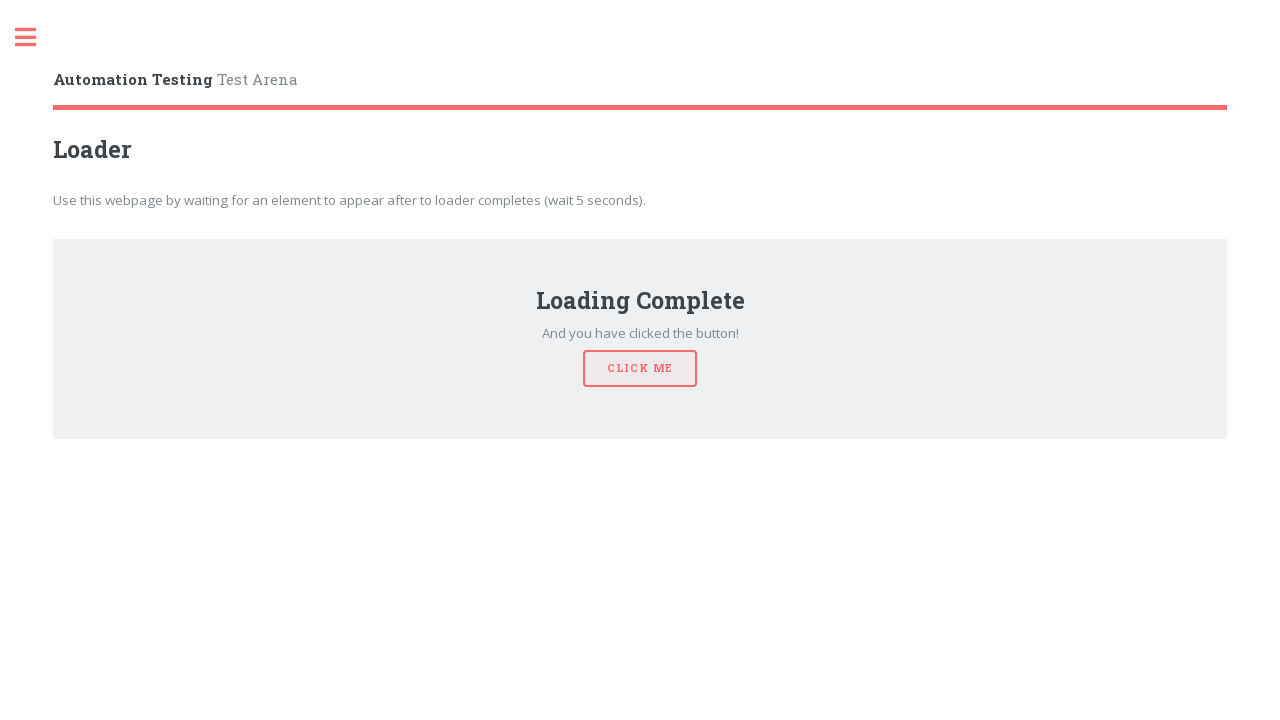